Tests the AngularJS homepage todo list by adding a new todo item, verifying it was added, and marking it as complete

Starting URL: https://angularjs.org

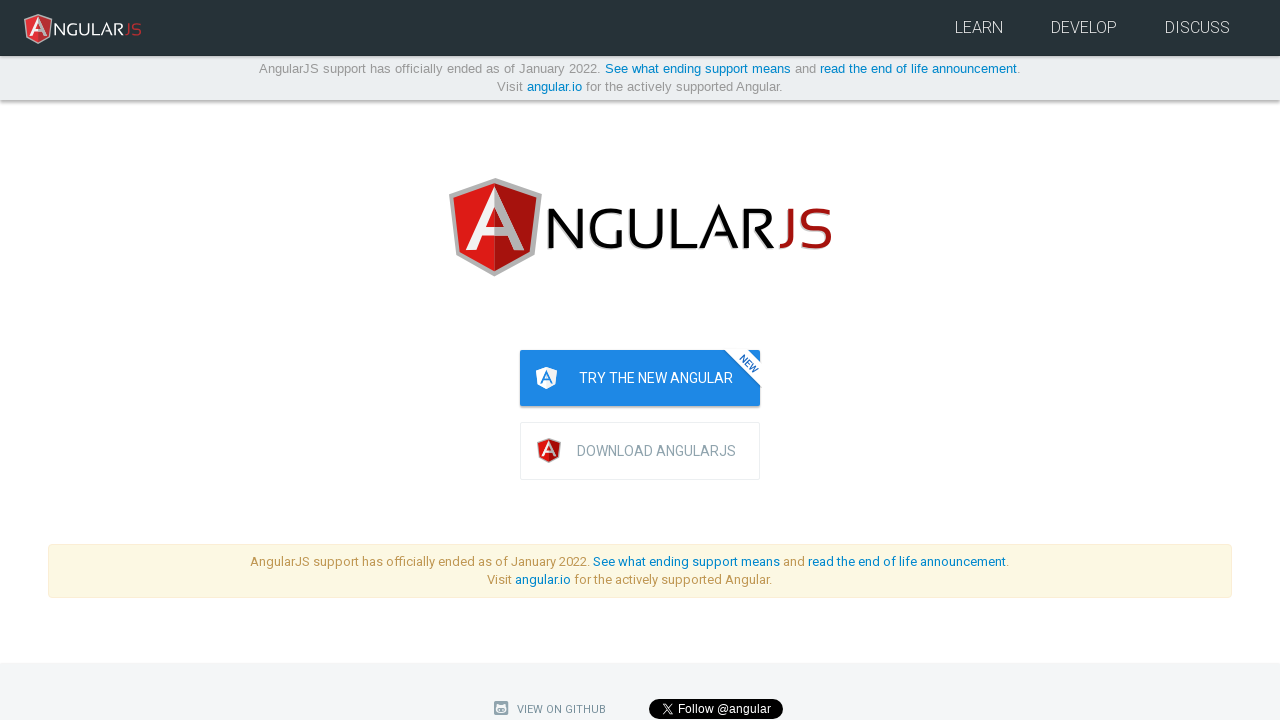

Navigated to AngularJS homepage
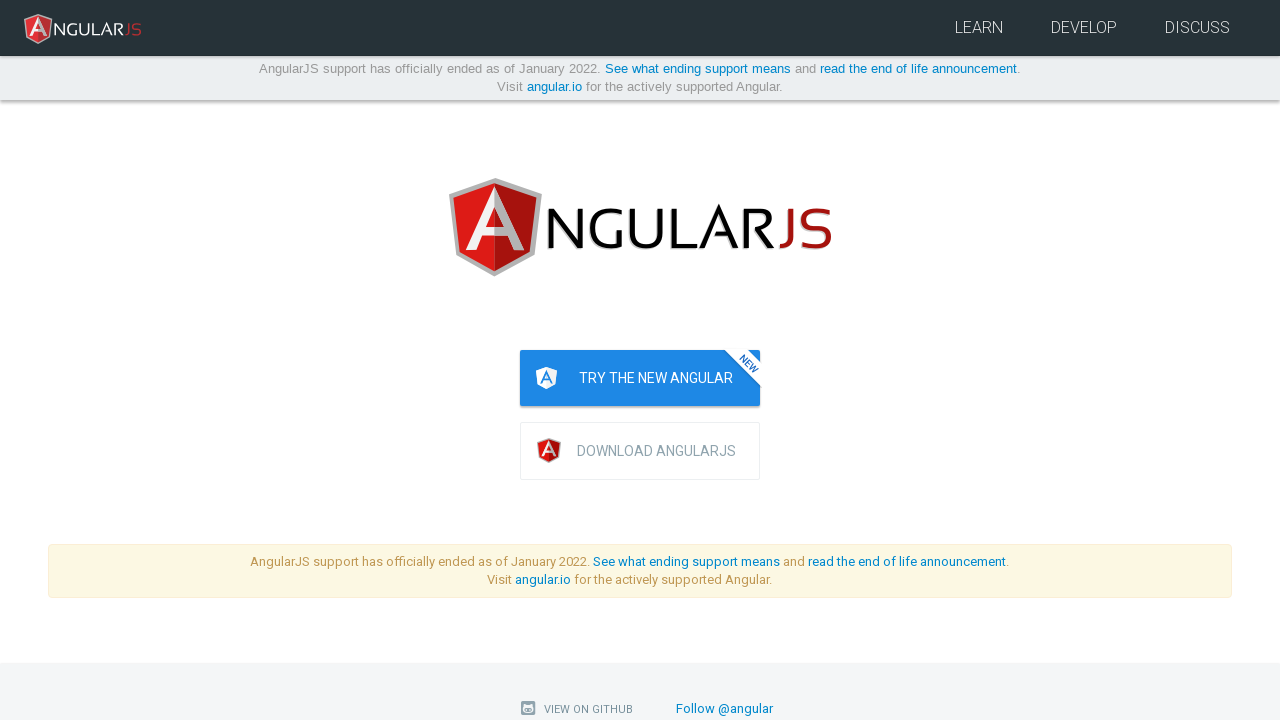

Filled todo input field with 'write first protractor test' on input[ng-model='todoList.todoText']
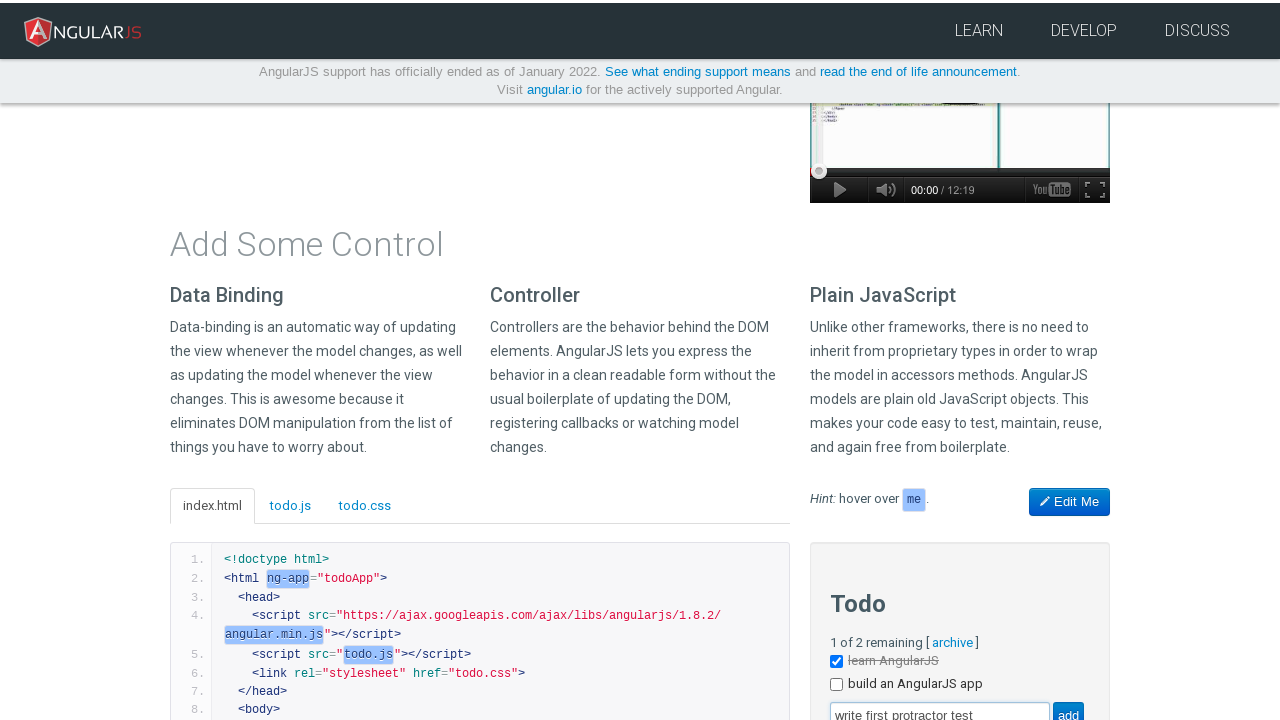

Clicked add button to create new todo item at (1068, 706) on input[value='add']
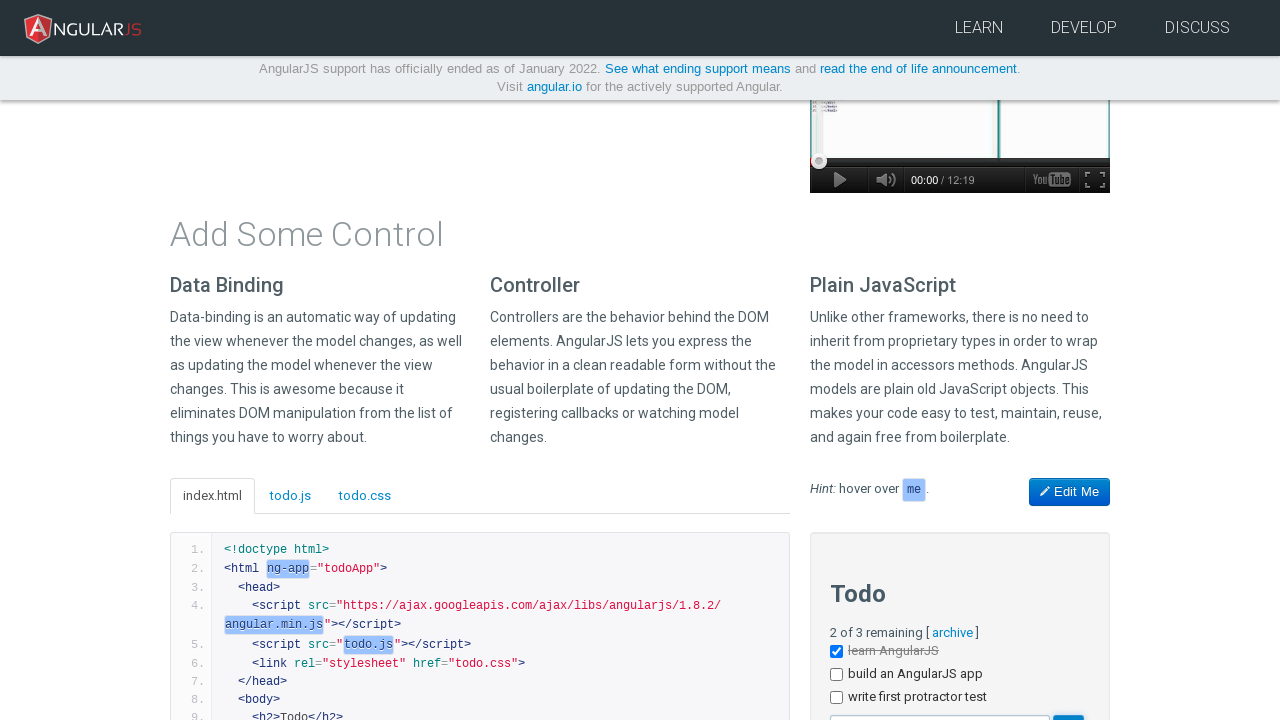

Verified new todo item 'write first protractor test' was added to the list
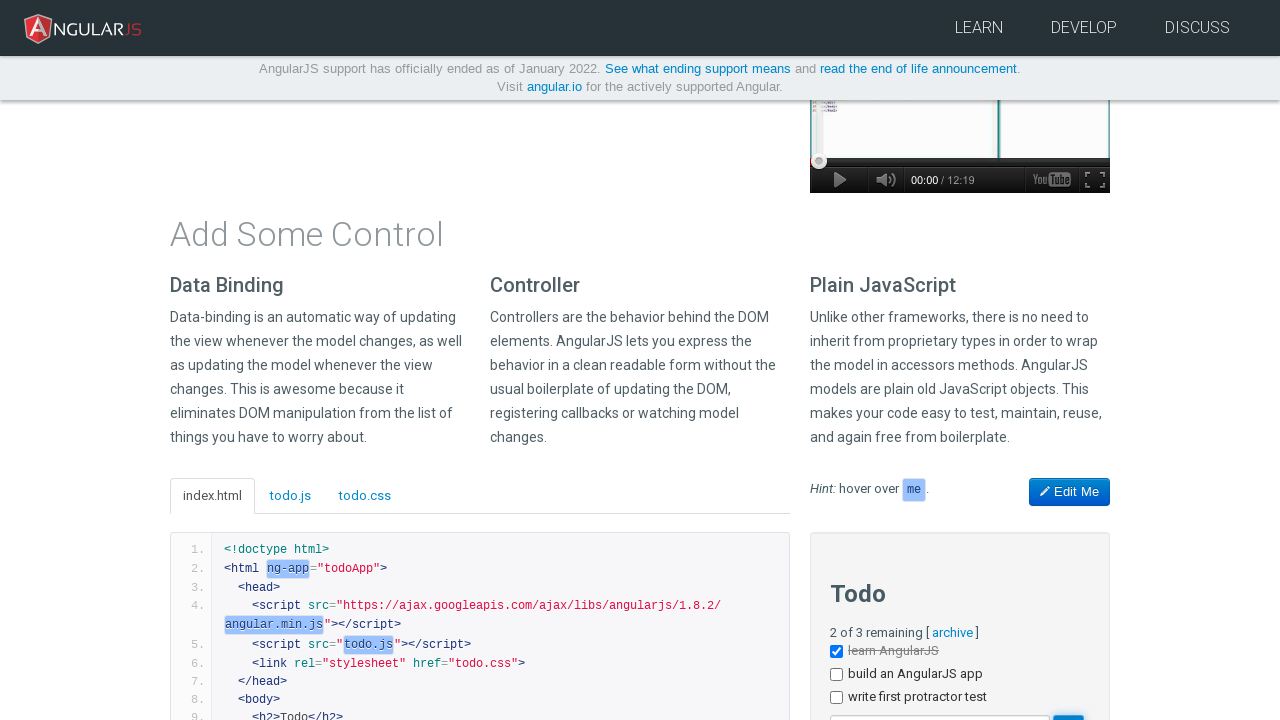

Marked todo item as complete by clicking its checkbox at (836, 698) on li:has-text('write first protractor test') input[type='checkbox']
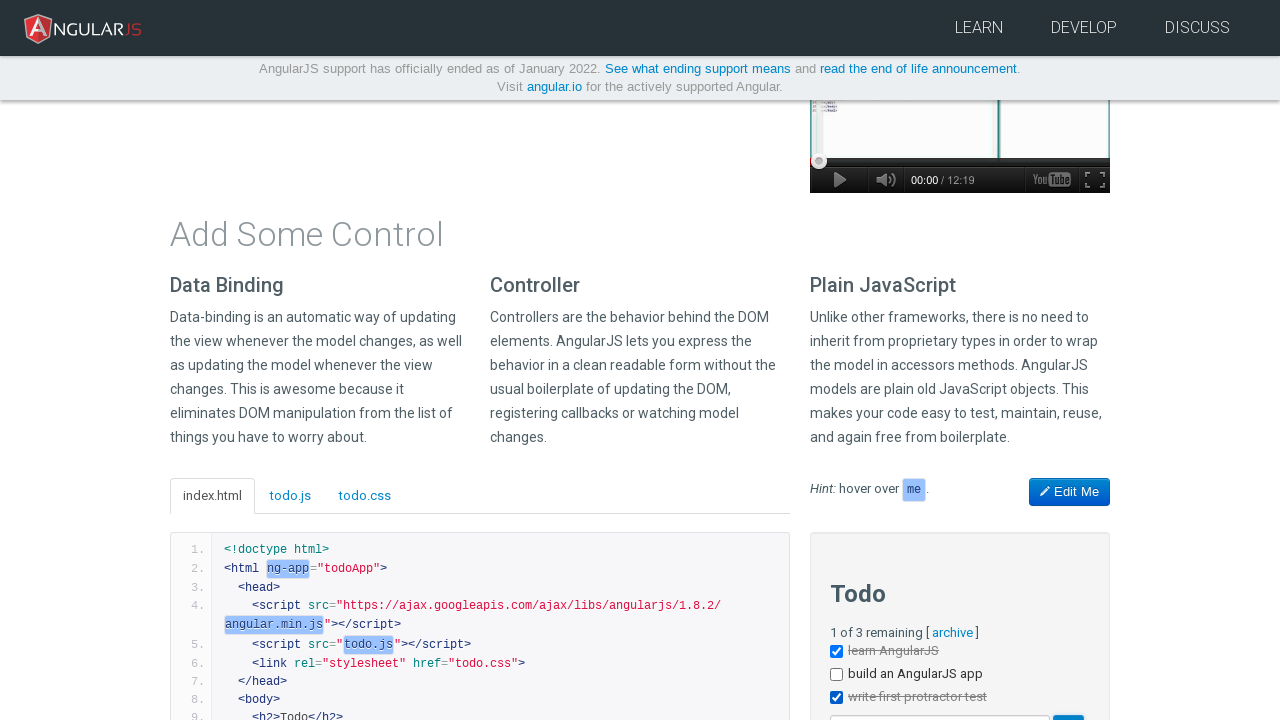

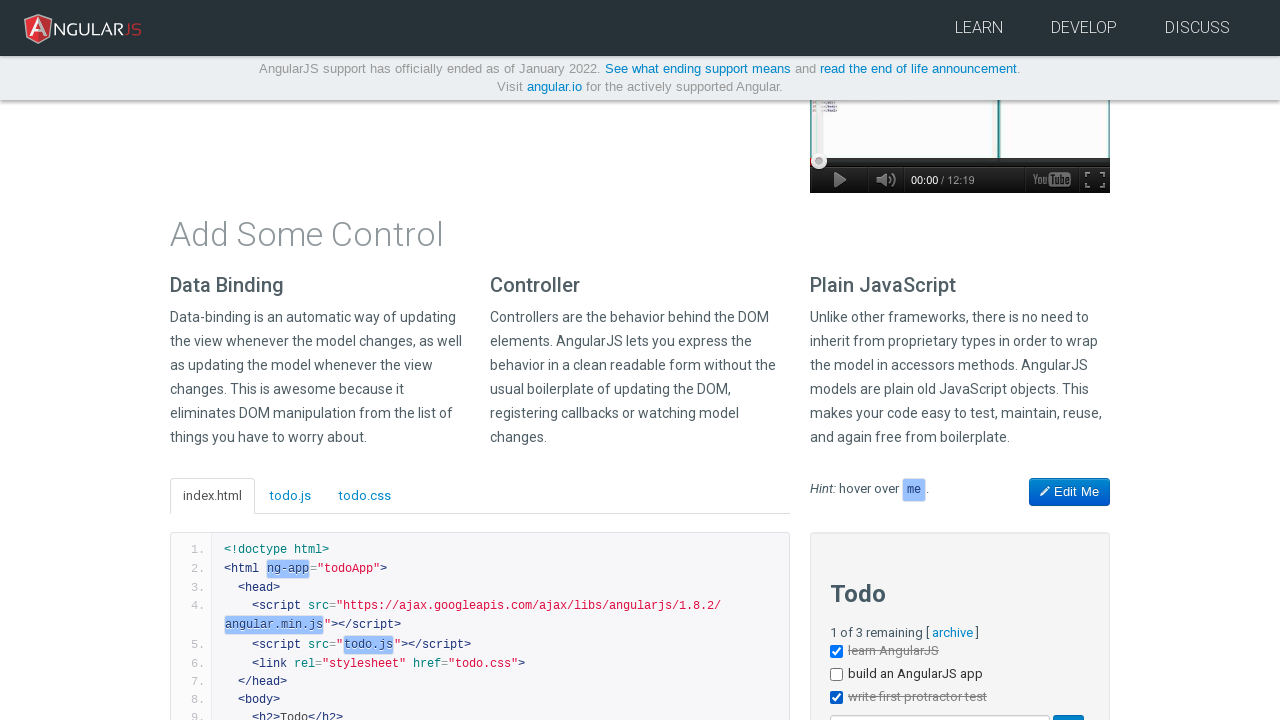